Tests form validation on an e-commerce site by navigating to the contact/form section, entering invalid and valid name formats, and testing email field validation with various input formats (incomplete email, valid email).

Starting URL: https://sia0.github.io/Apni-Dukaan/

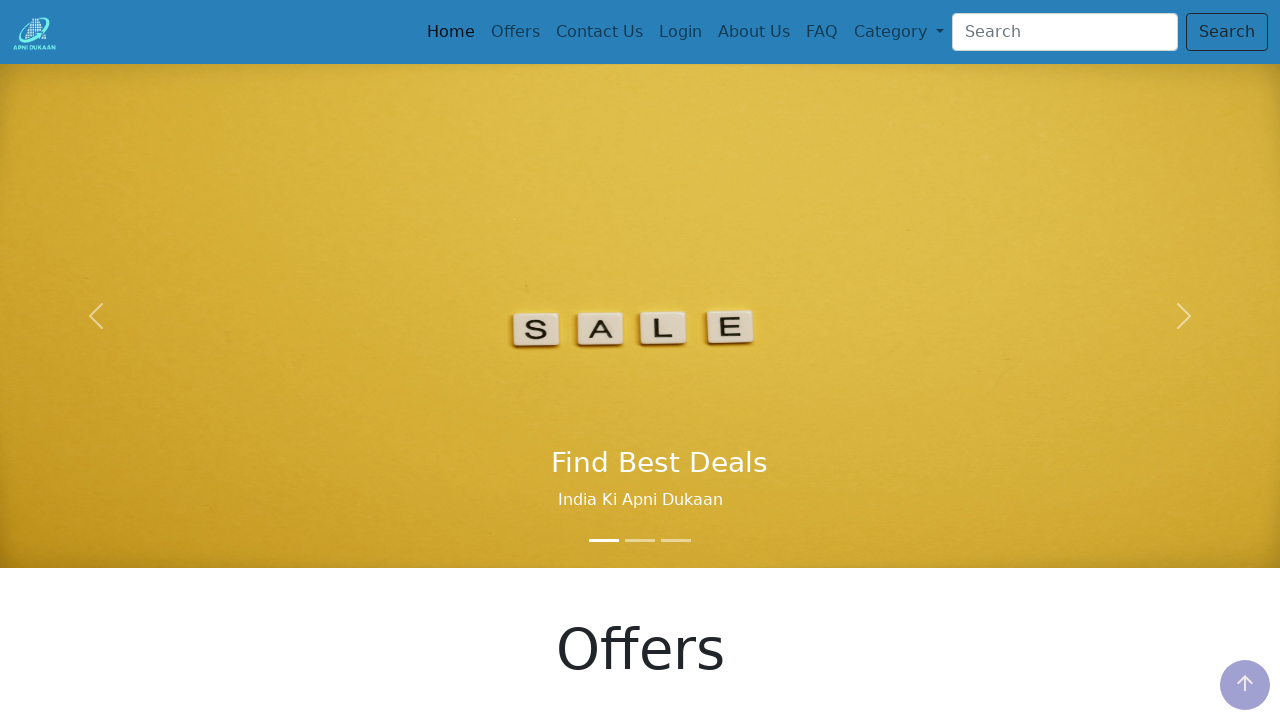

Set viewport size to 1552x840
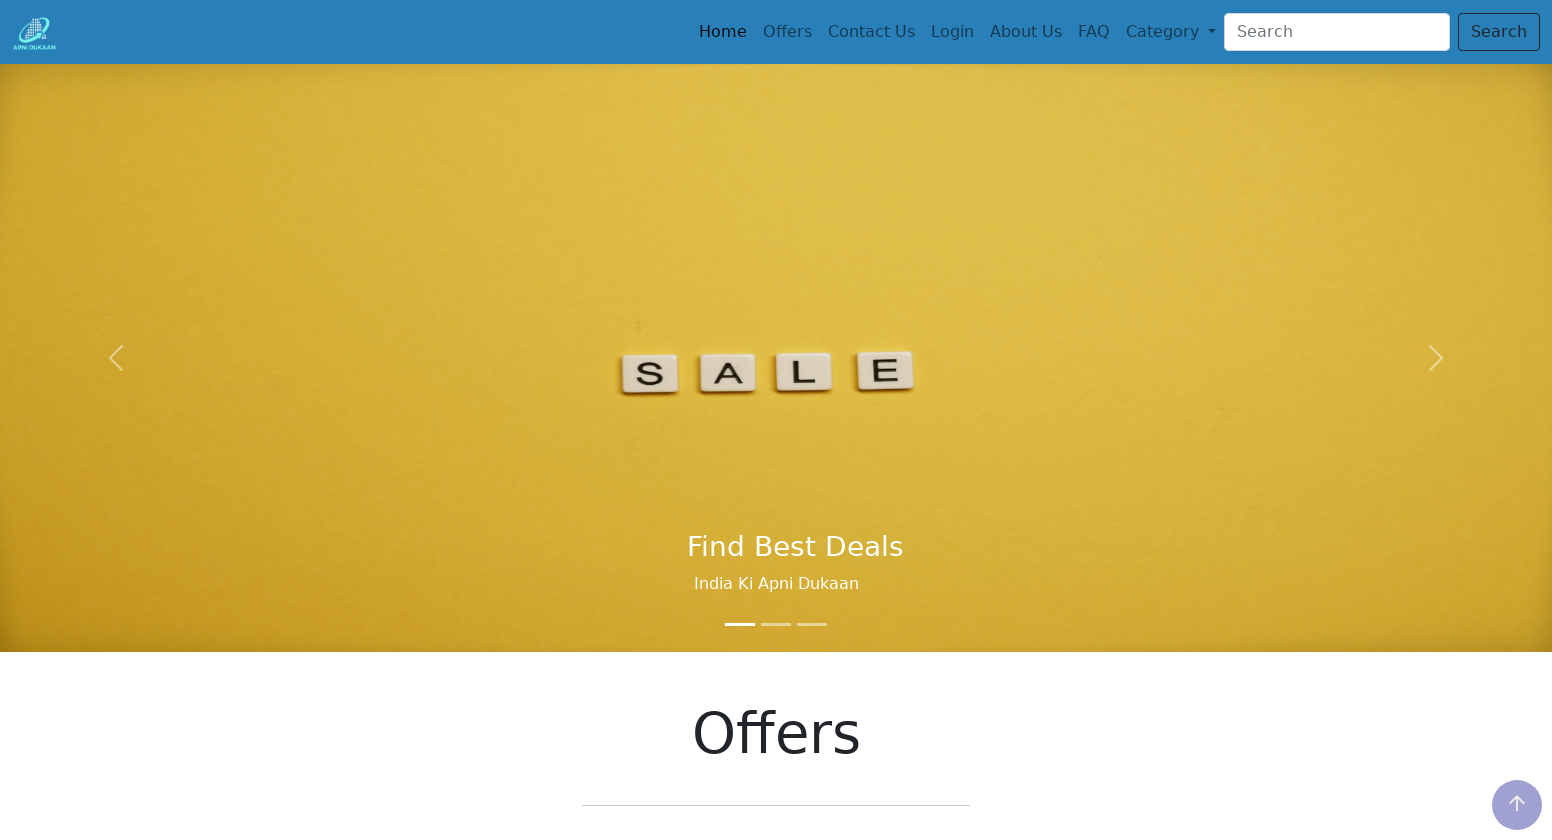

Clicked on Contact/Form section in navigation at (871, 32) on .nav-item:nth-child(3) > .nav-link
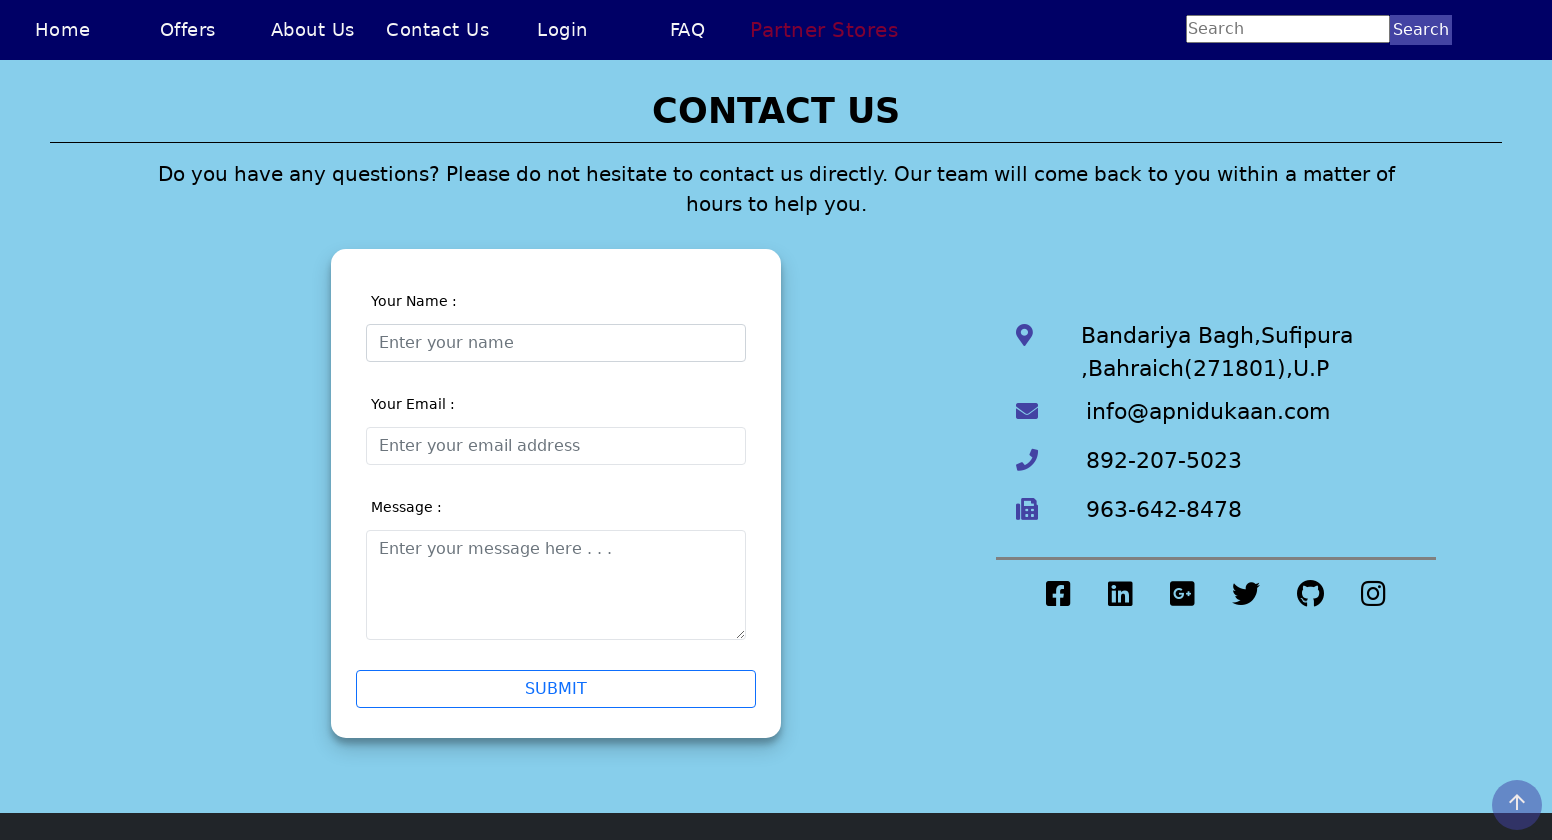

Clicked on name field at (556, 342) on #validationCustom01
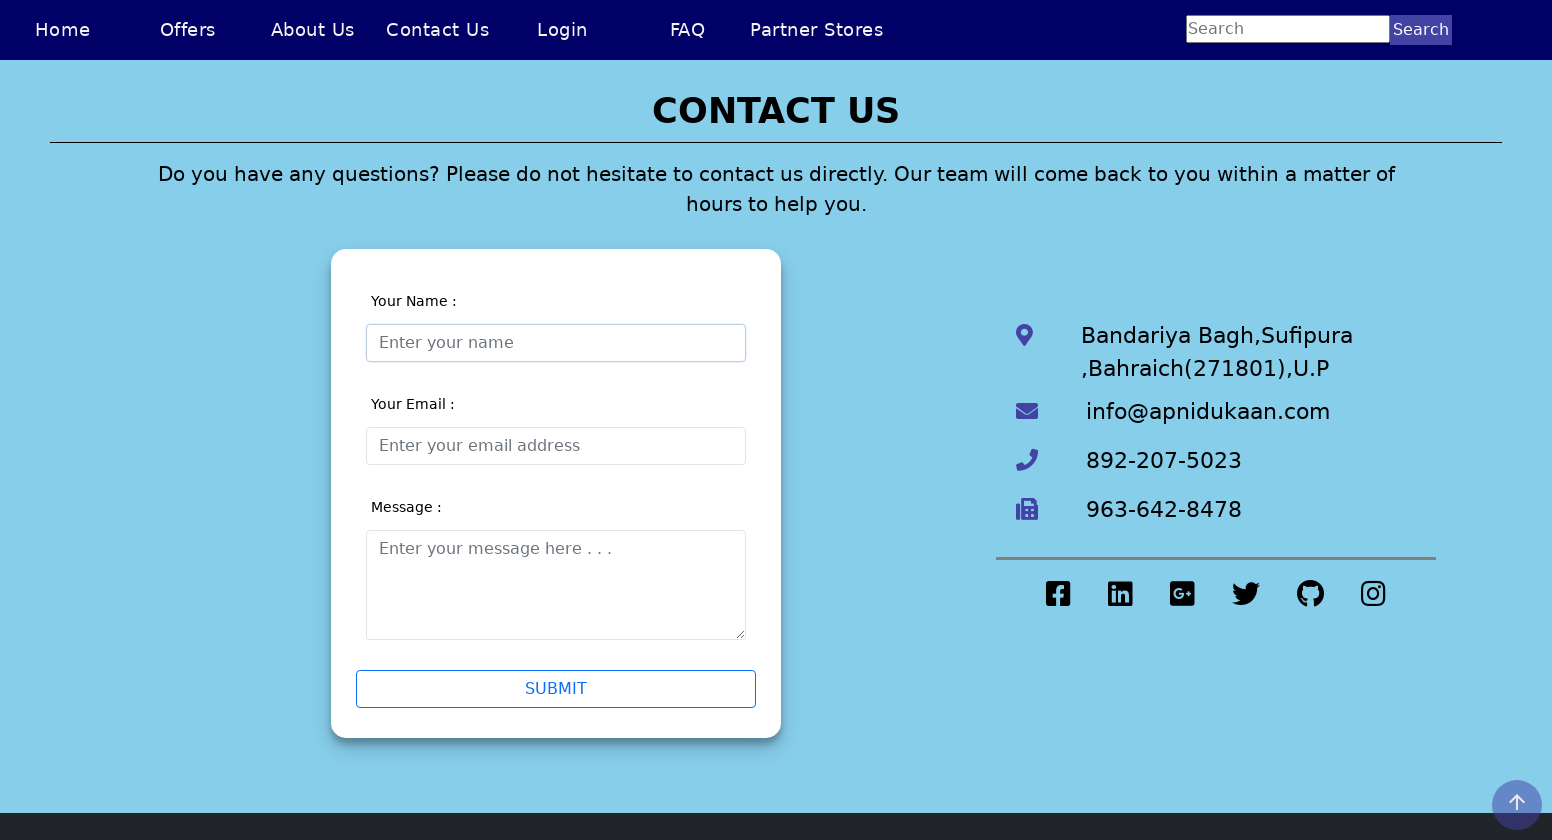

Entered invalid name 'Sia Chong Perng5' (contains number) on #validationCustom01
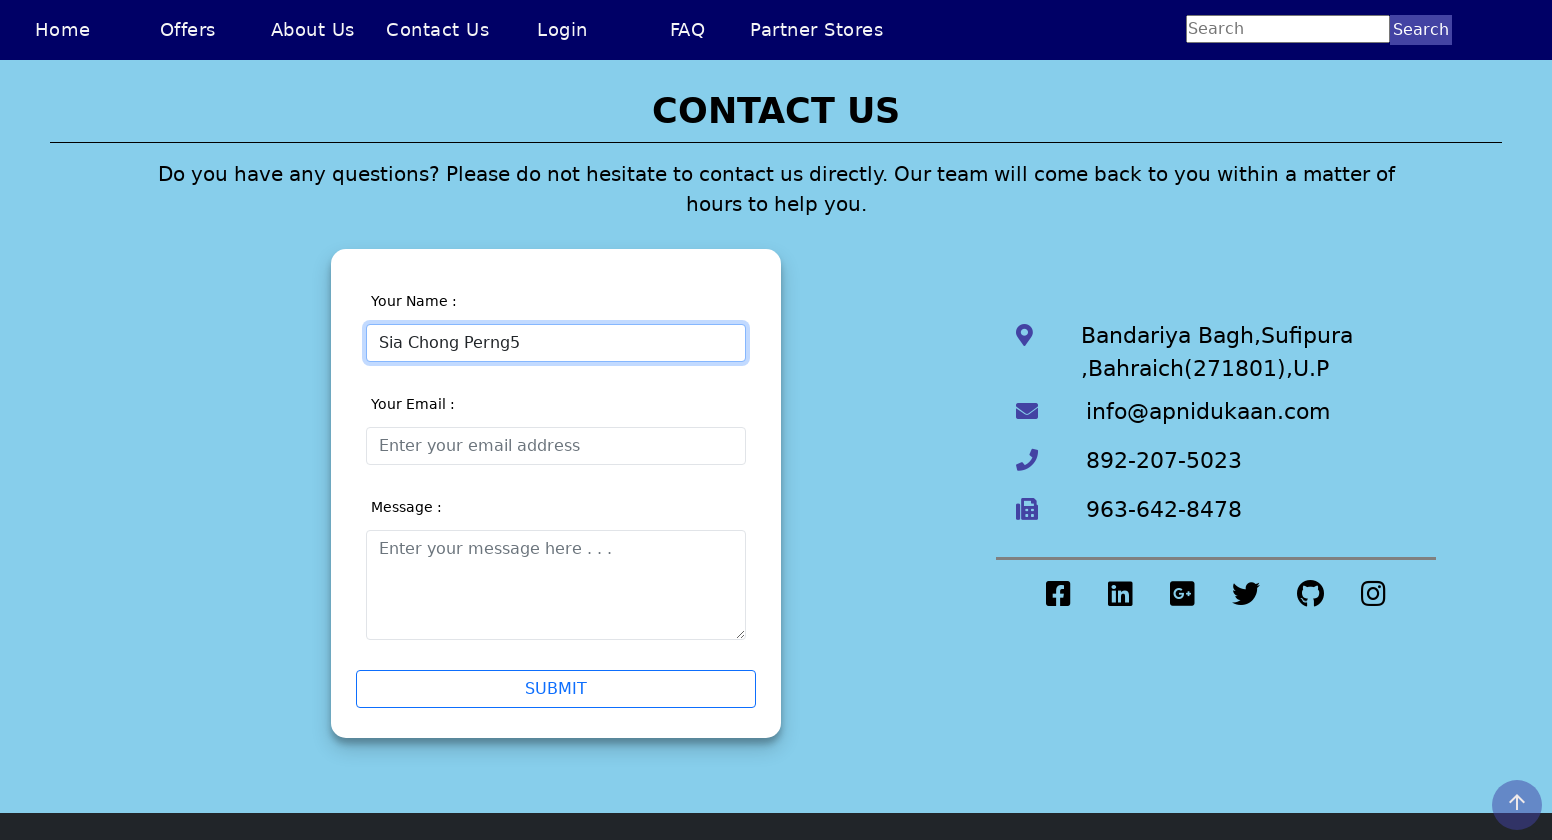

Clicked on email input container to trigger validation feedback at (556, 428) on .input-container:nth-child(2)
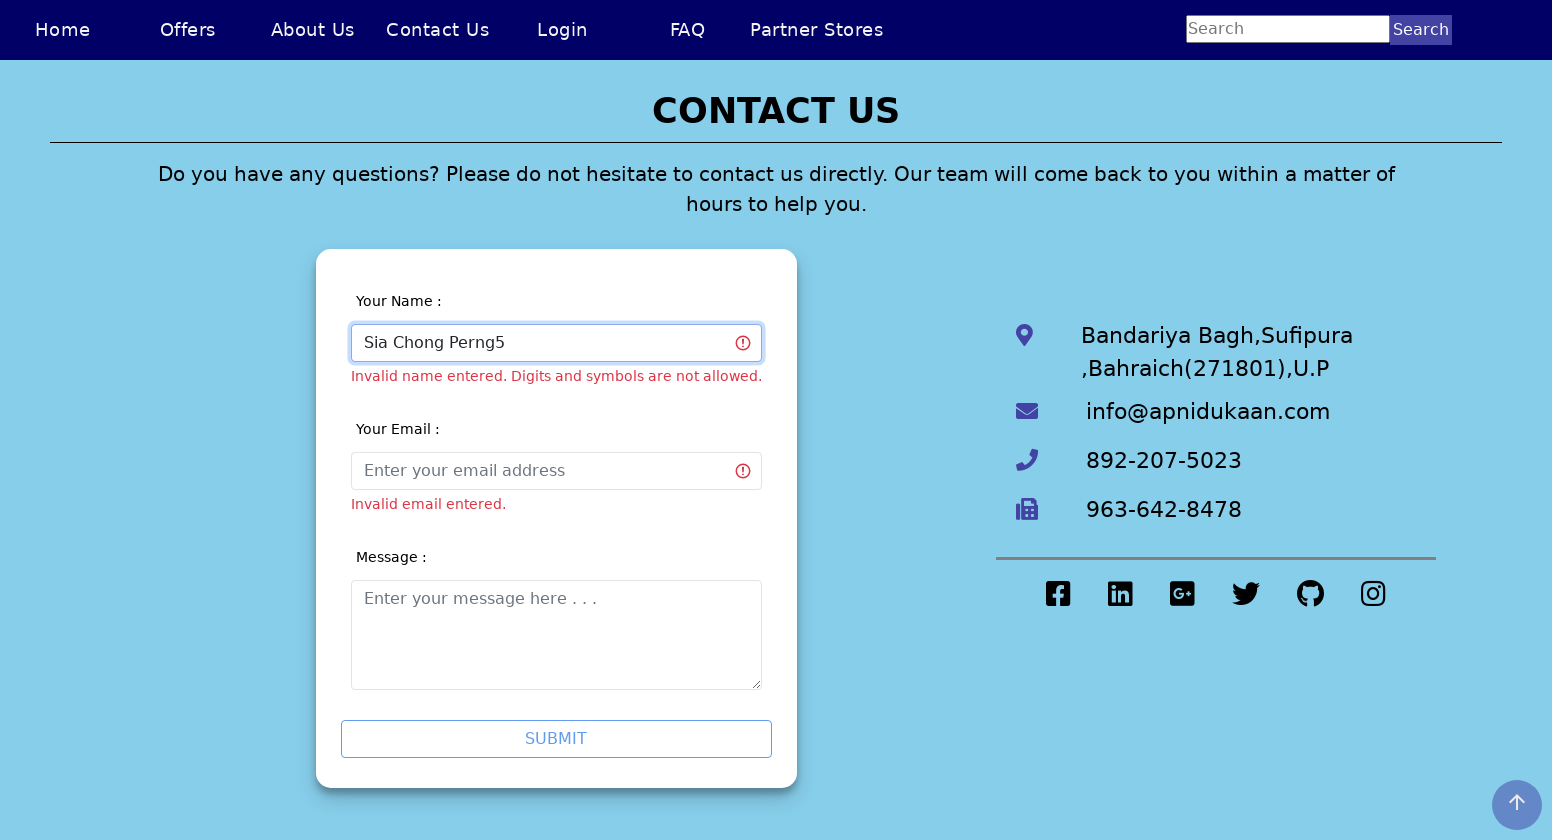

Clicked on name field again to clear invalid input at (556, 342) on #validationCustom01
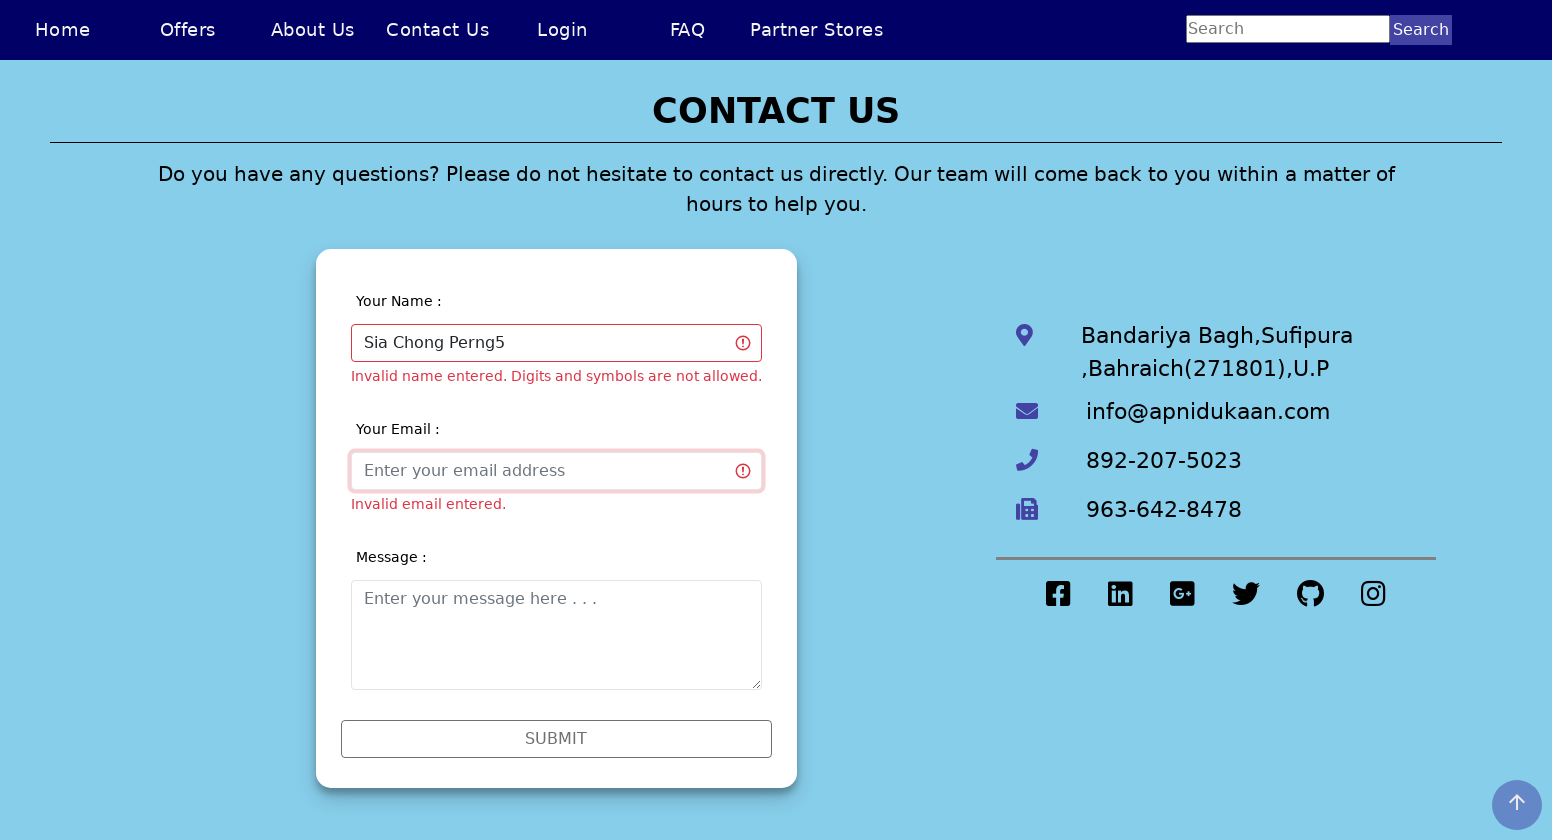

Entered valid name 'Sia Chong Perng' (no numbers) on #validationCustom01
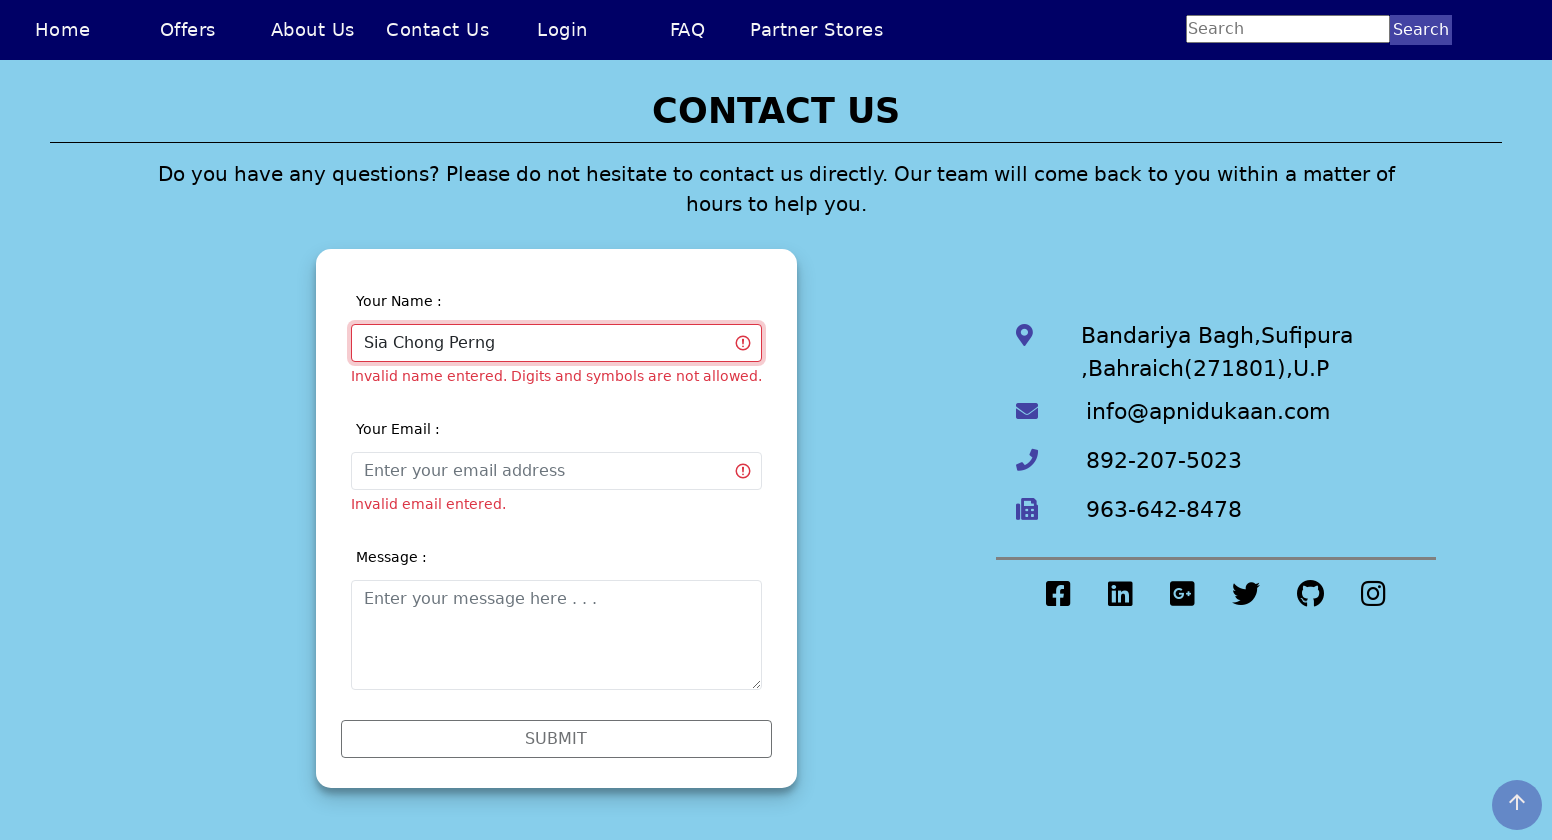

Clicked on email input container at (556, 466) on .input-container:nth-child(2)
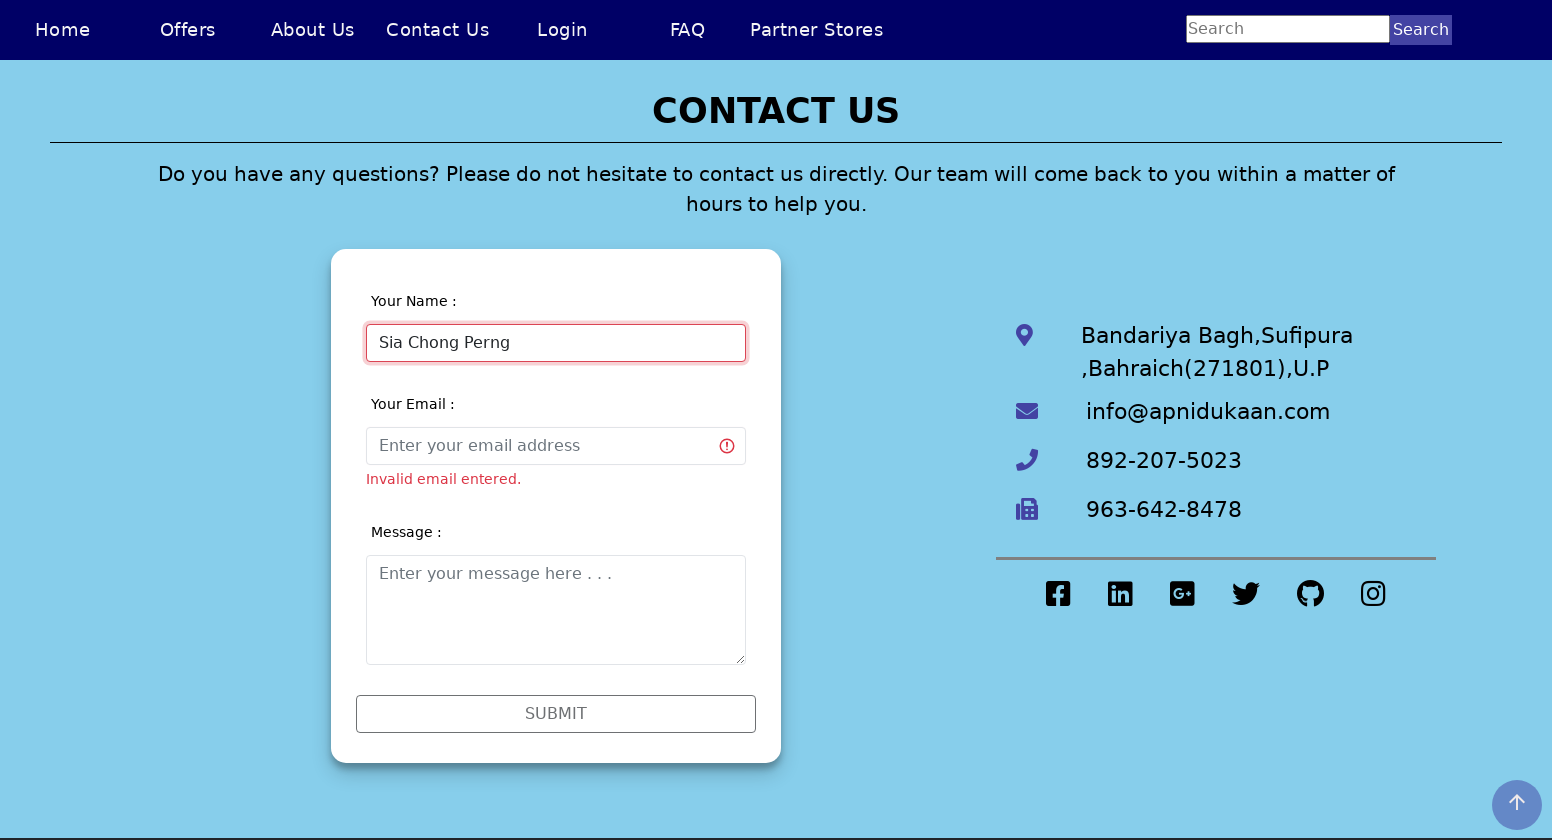

Clicked on email field at (556, 446) on #validationCustom02
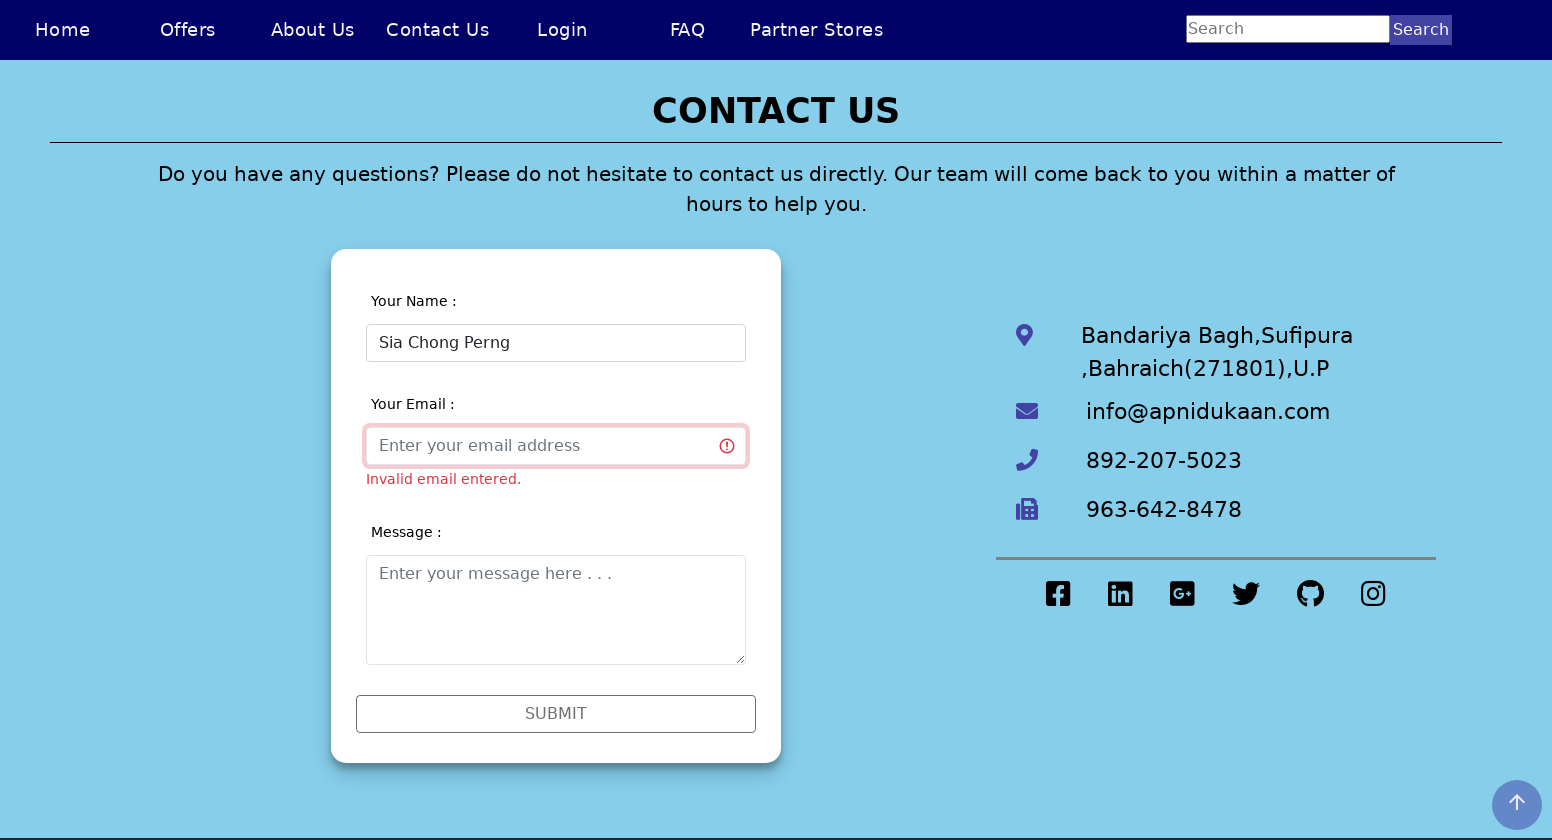

Entered incomplete email 'chongperngsia' (no domain) on #validationCustom02
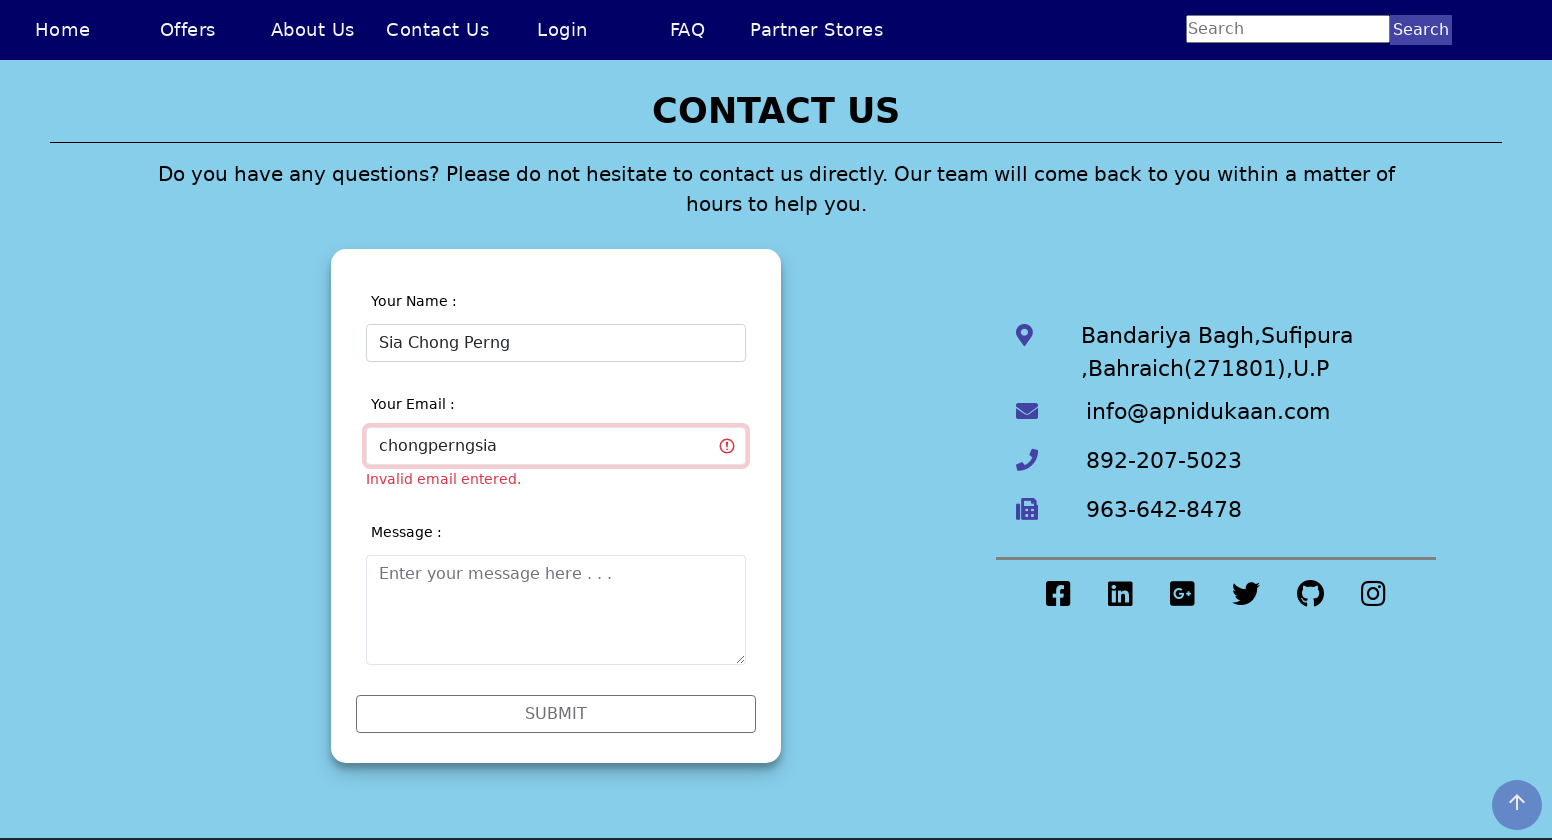

Clicked on email input container to trigger validation feedback at (556, 440) on .input-container:nth-child(2)
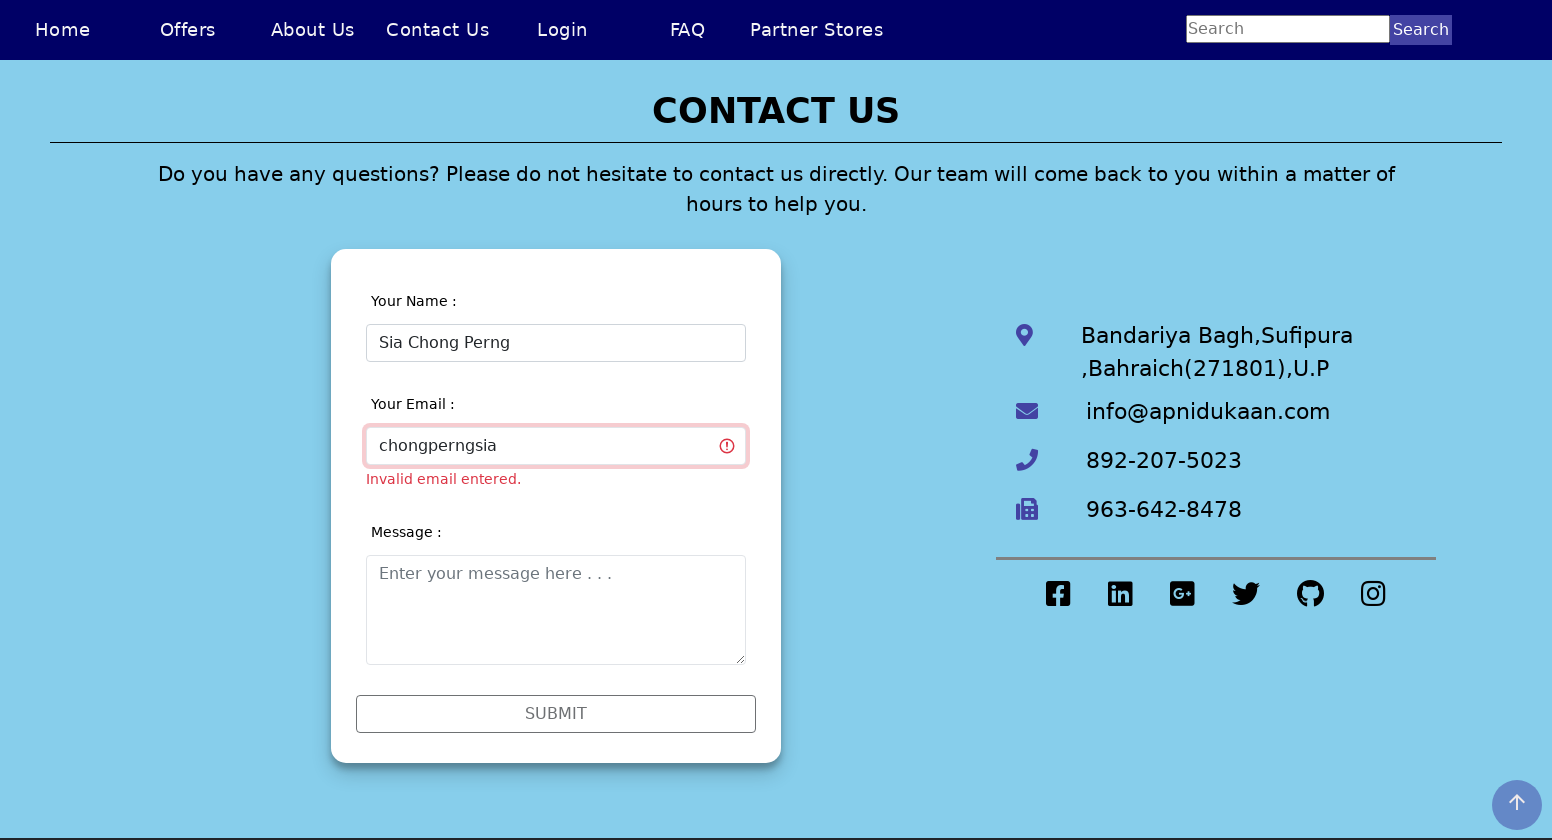

Clicked on email field again at (556, 446) on #validationCustom02
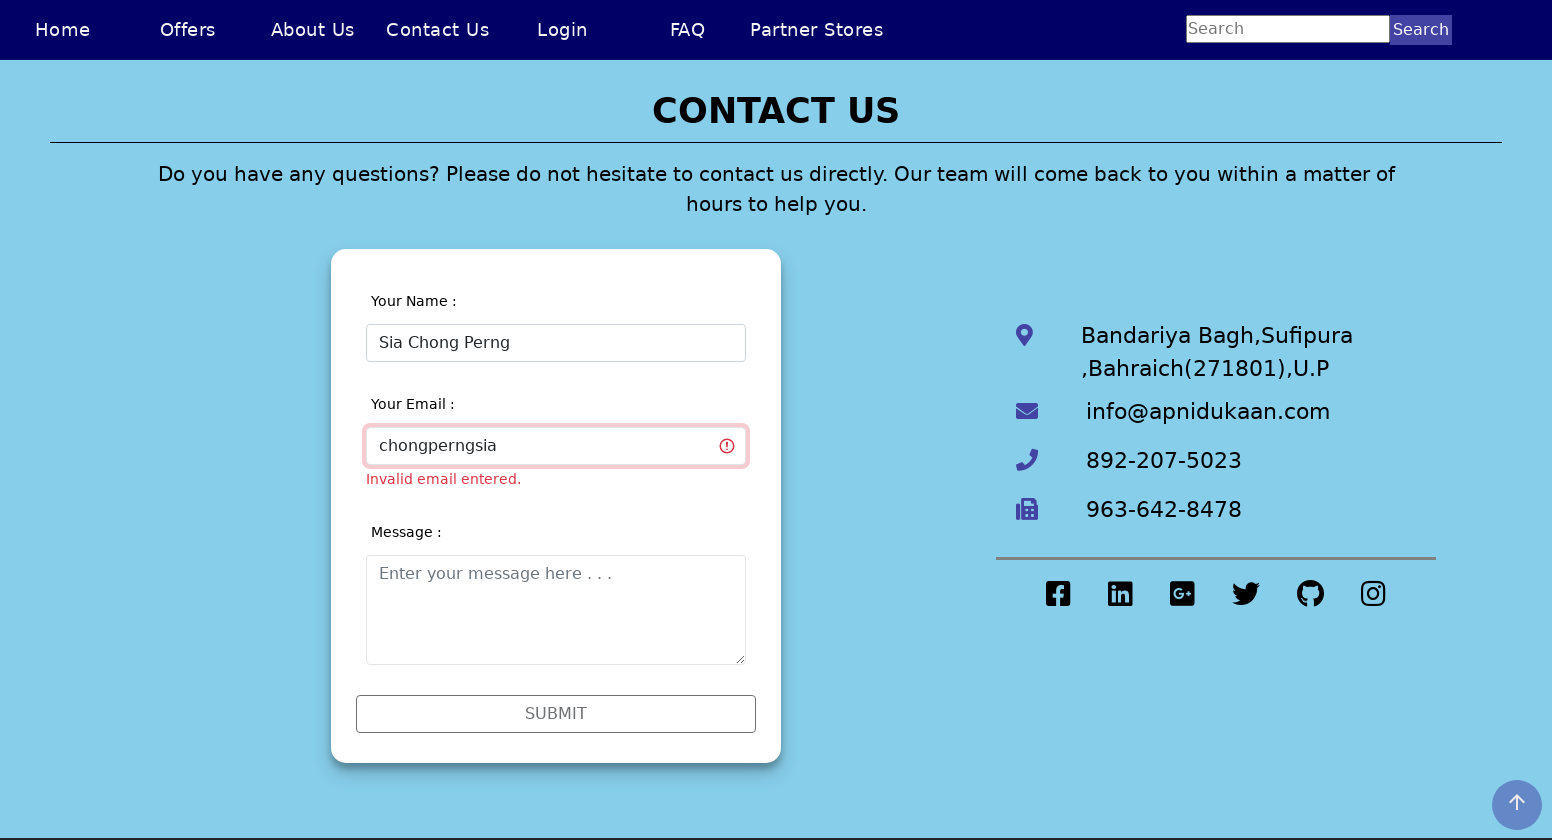

Entered email 'chongperngsia@hotmail' (missing top-level domain) on #validationCustom02
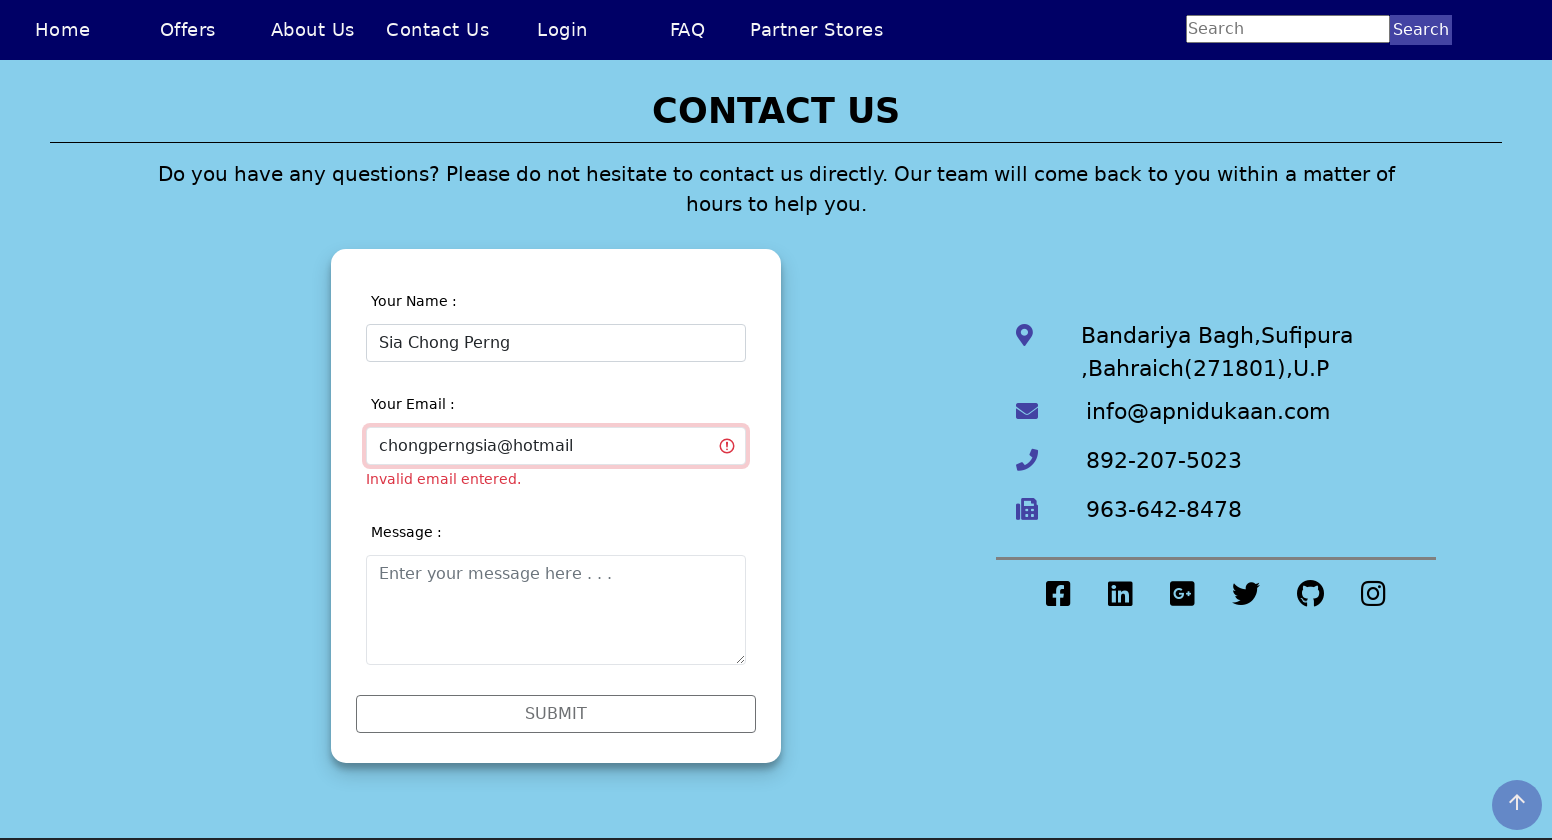

Clicked on email input container to trigger validation feedback at (556, 440) on .input-container:nth-child(2)
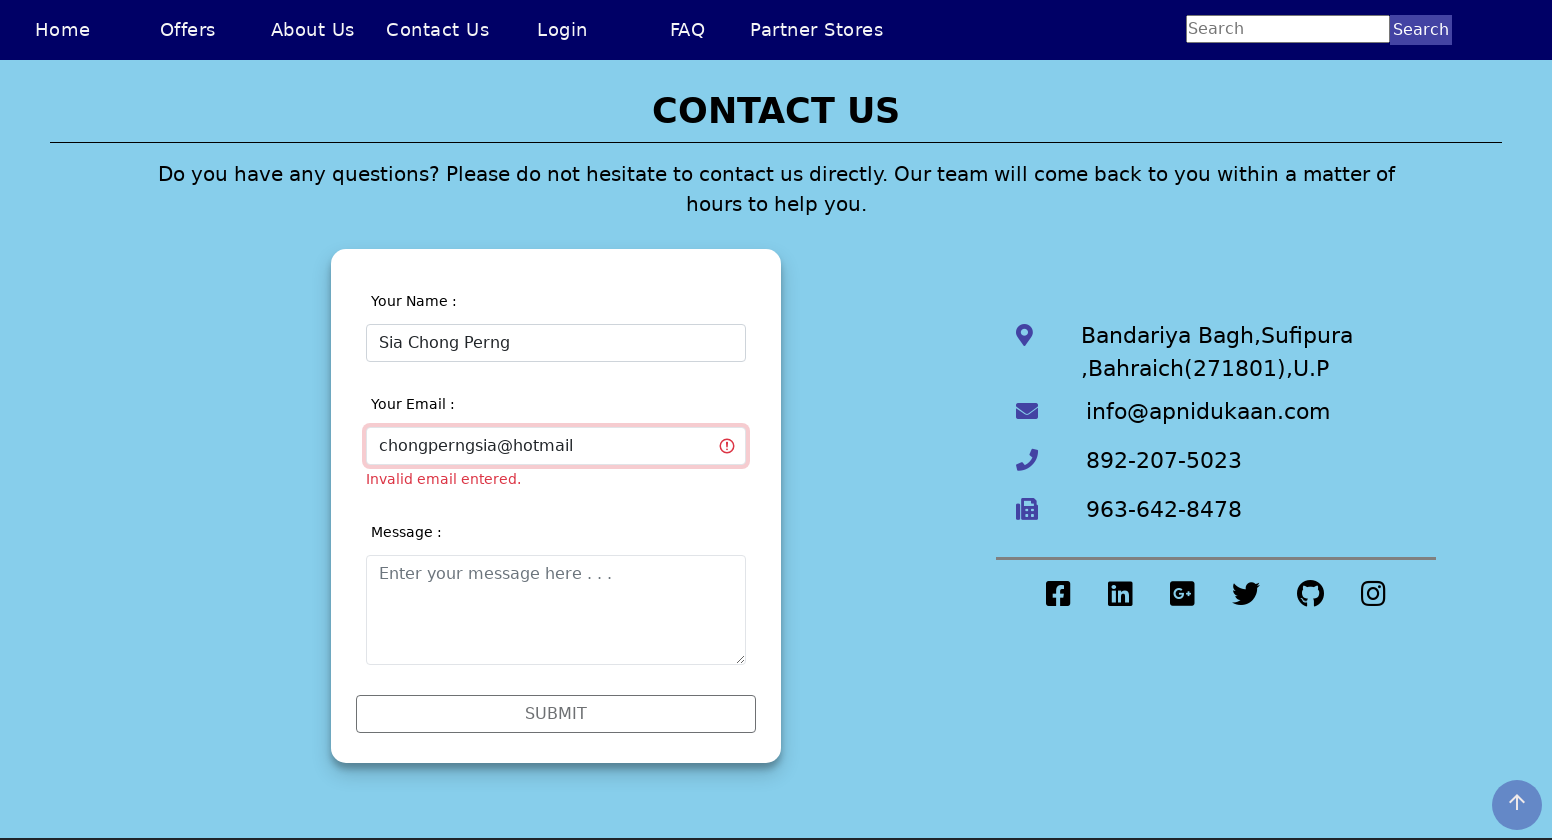

Clicked on email field again at (556, 446) on #validationCustom02
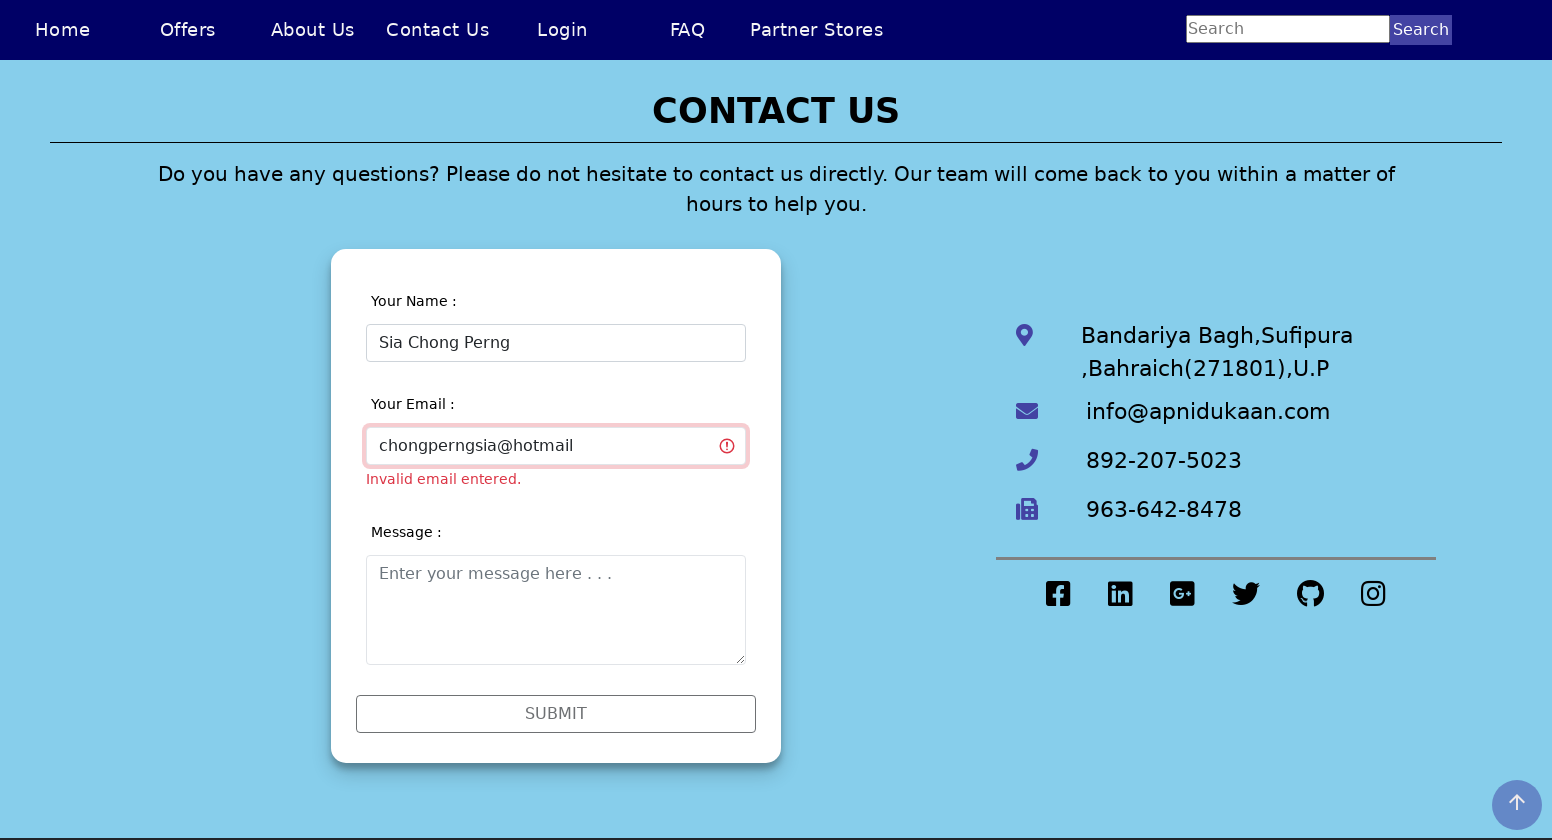

Entered valid email 'chongperngsia@hotmail.com' on #validationCustom02
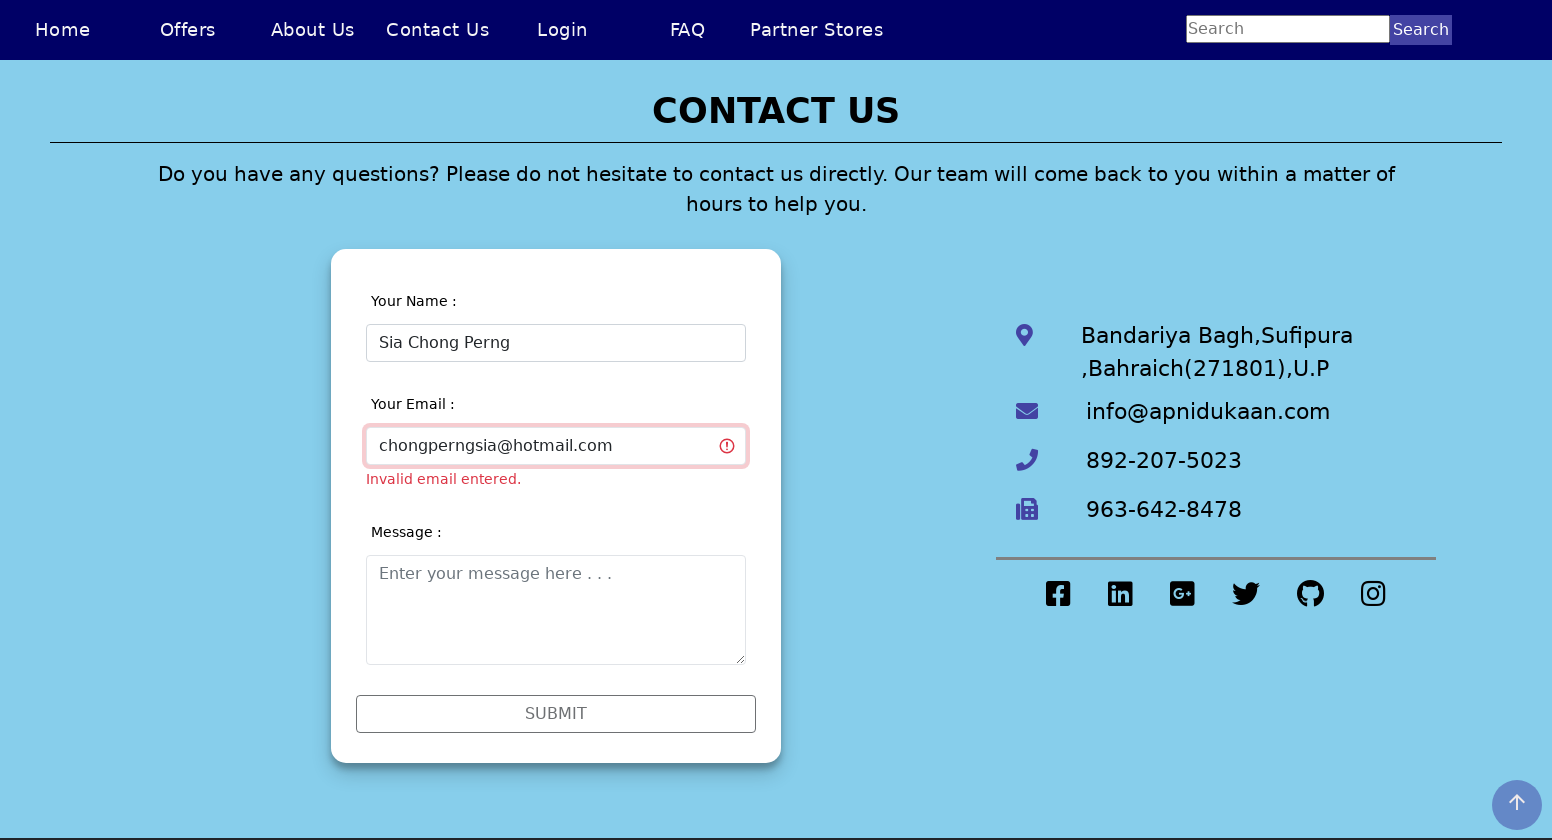

Clicked on the third form field at (556, 610) on #validationCustom03
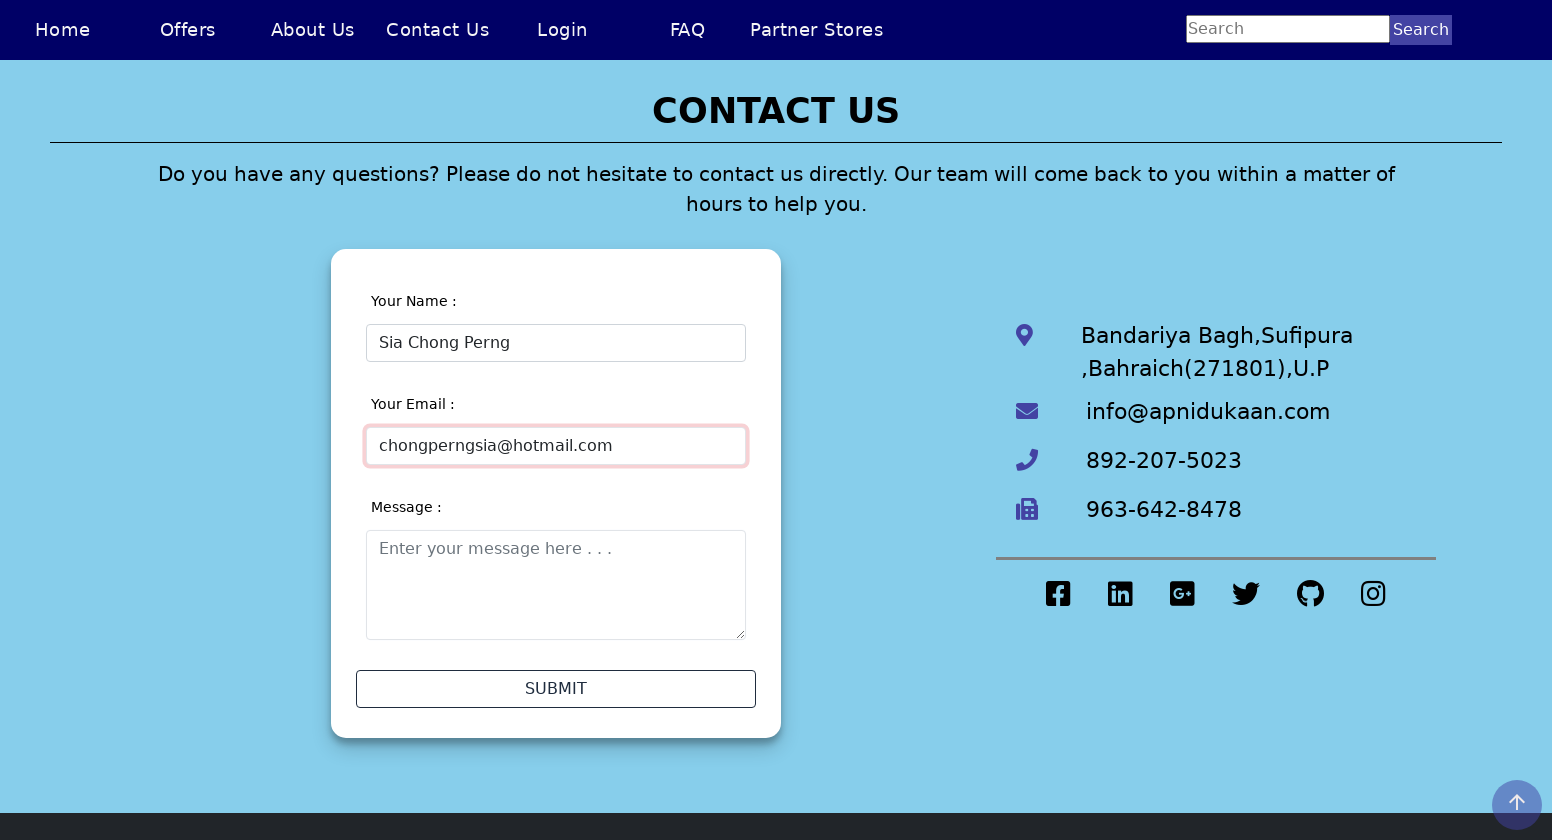

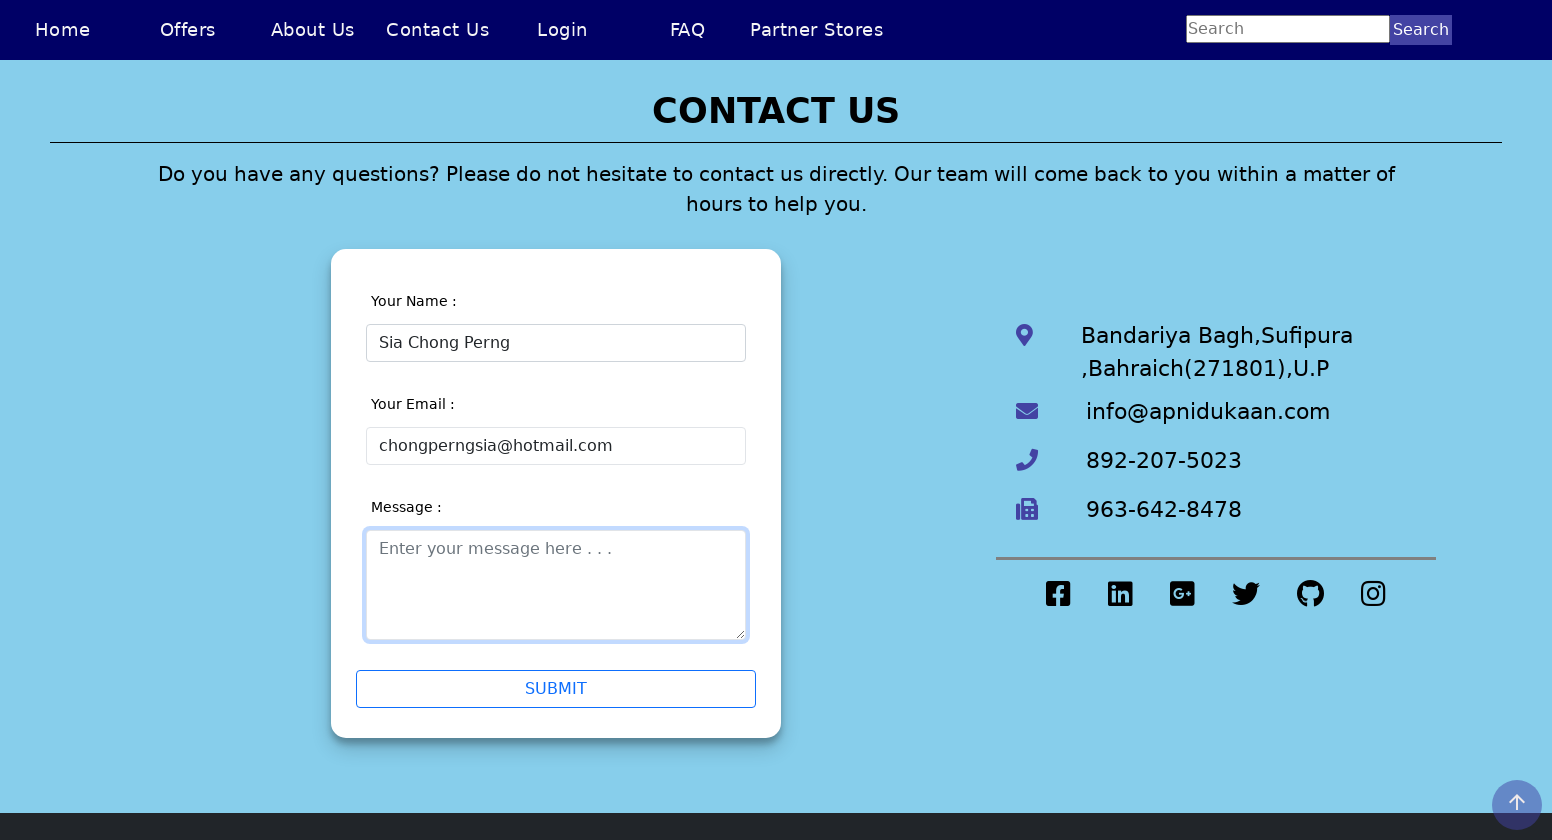